Tests that sortable list items can be reordered by dragging

Starting URL: http://demoqa.com/

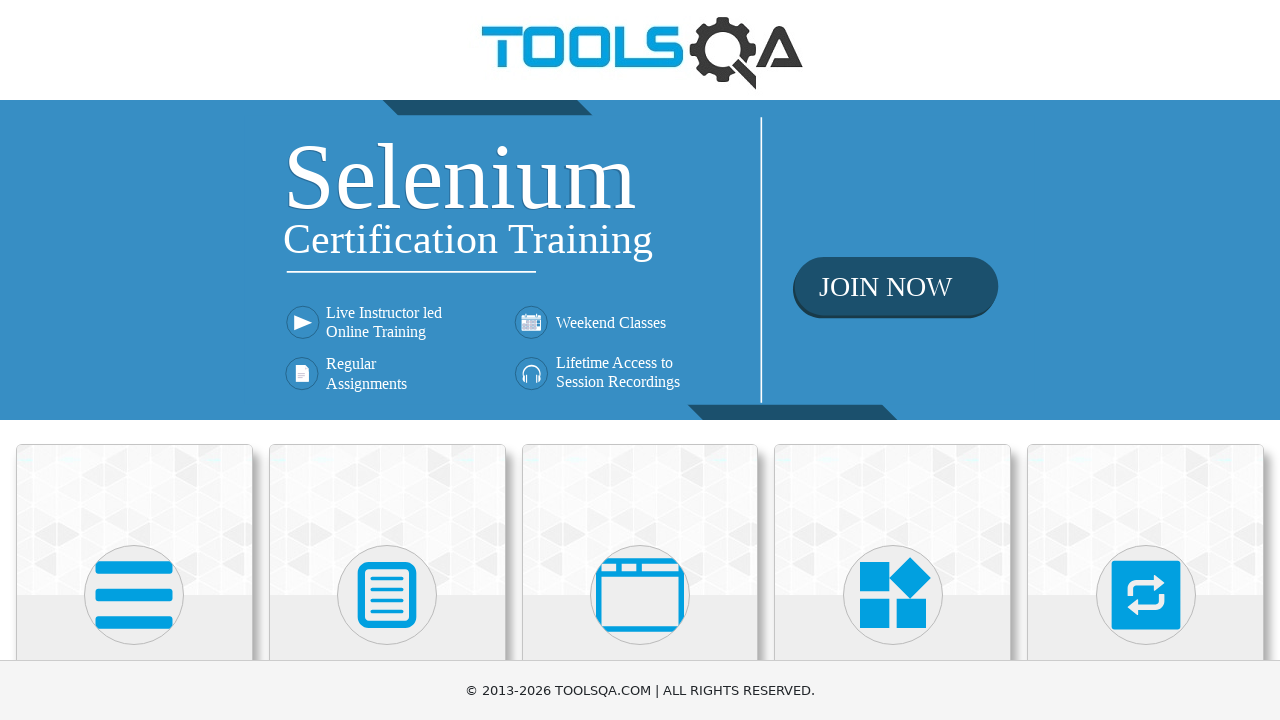

Clicked on Interactions section in main menu at (1146, 360) on text=Interactions
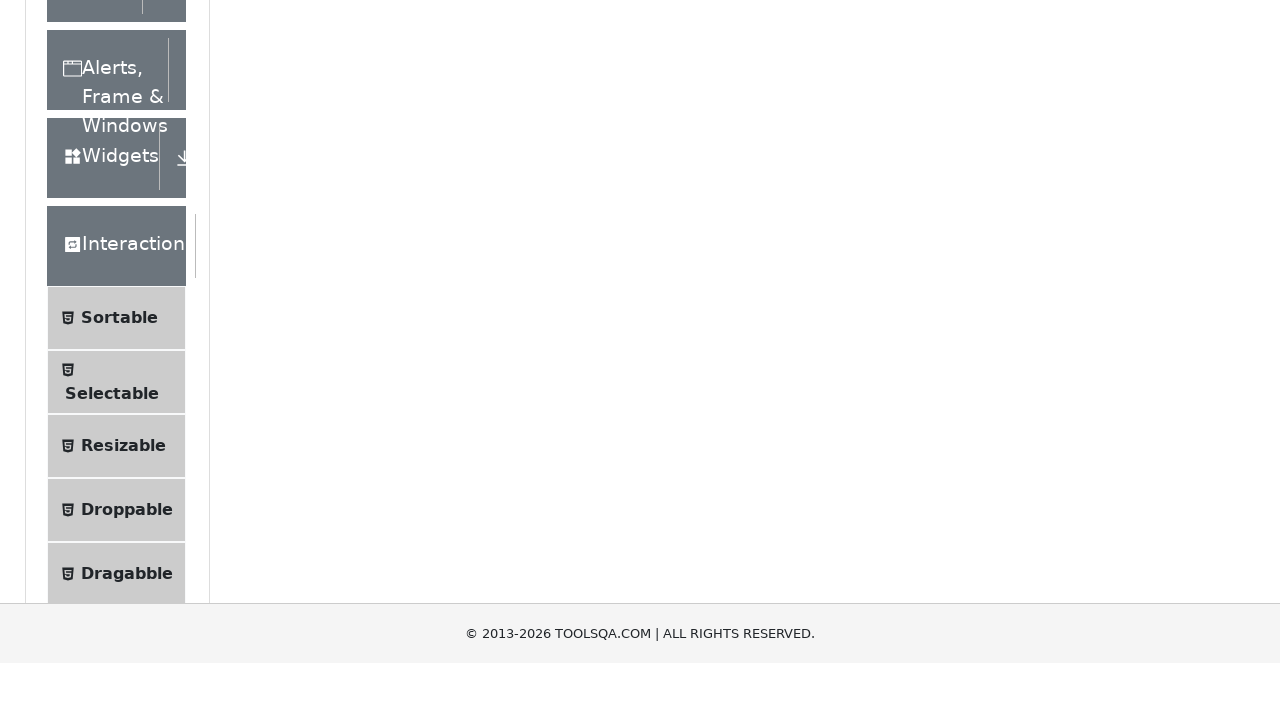

Hovered over Interactions to make menu visible at (121, 541) on text=Interactions
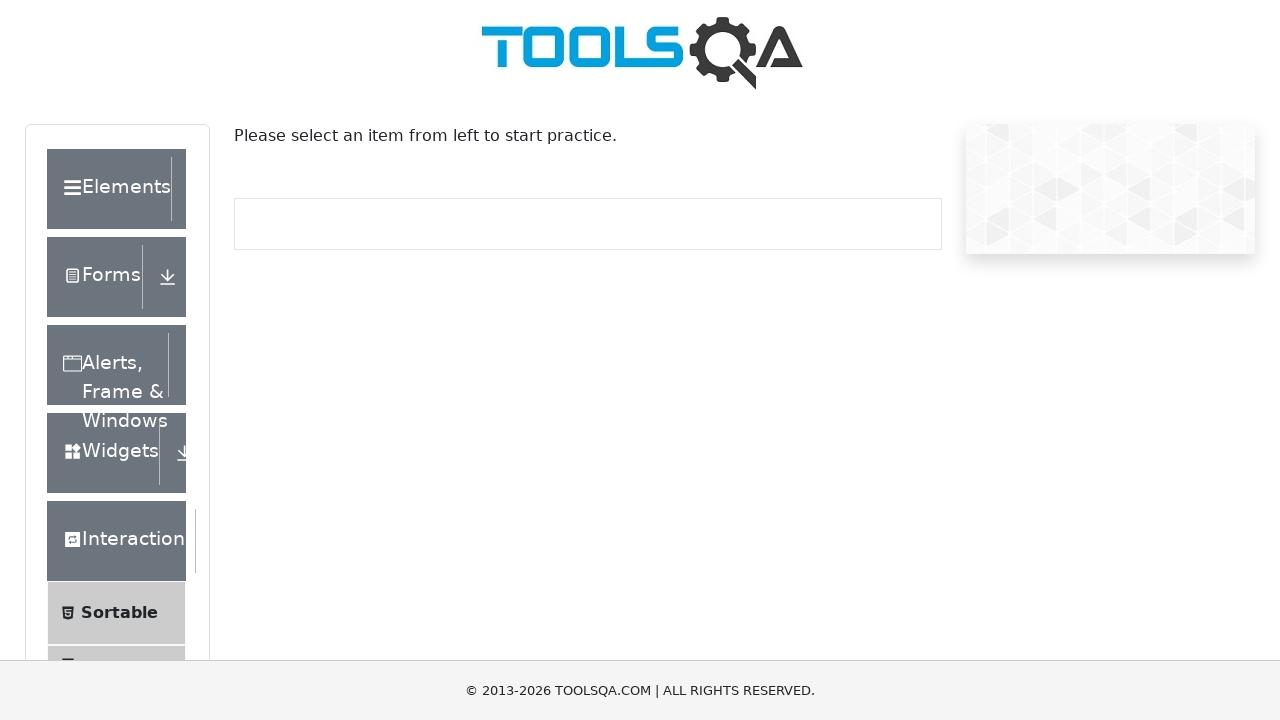

Clicked on Sortable submenu at (119, 613) on text=Sortable
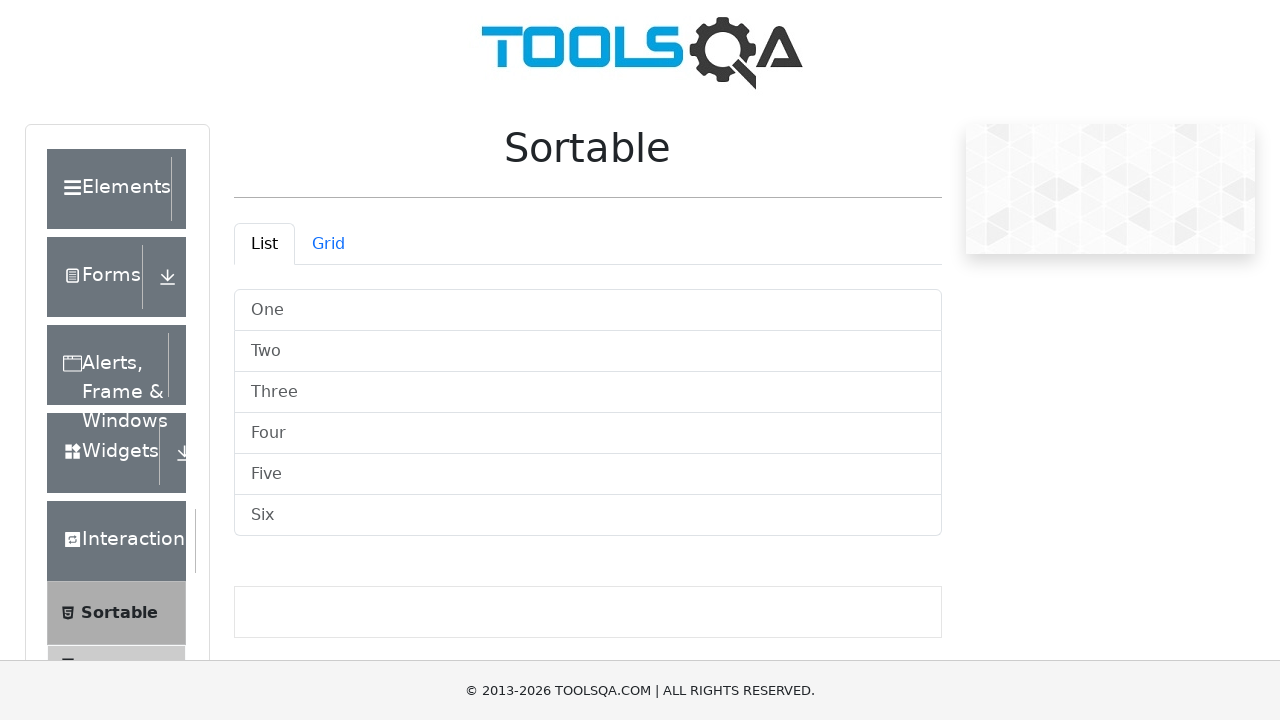

Sortable list items loaded
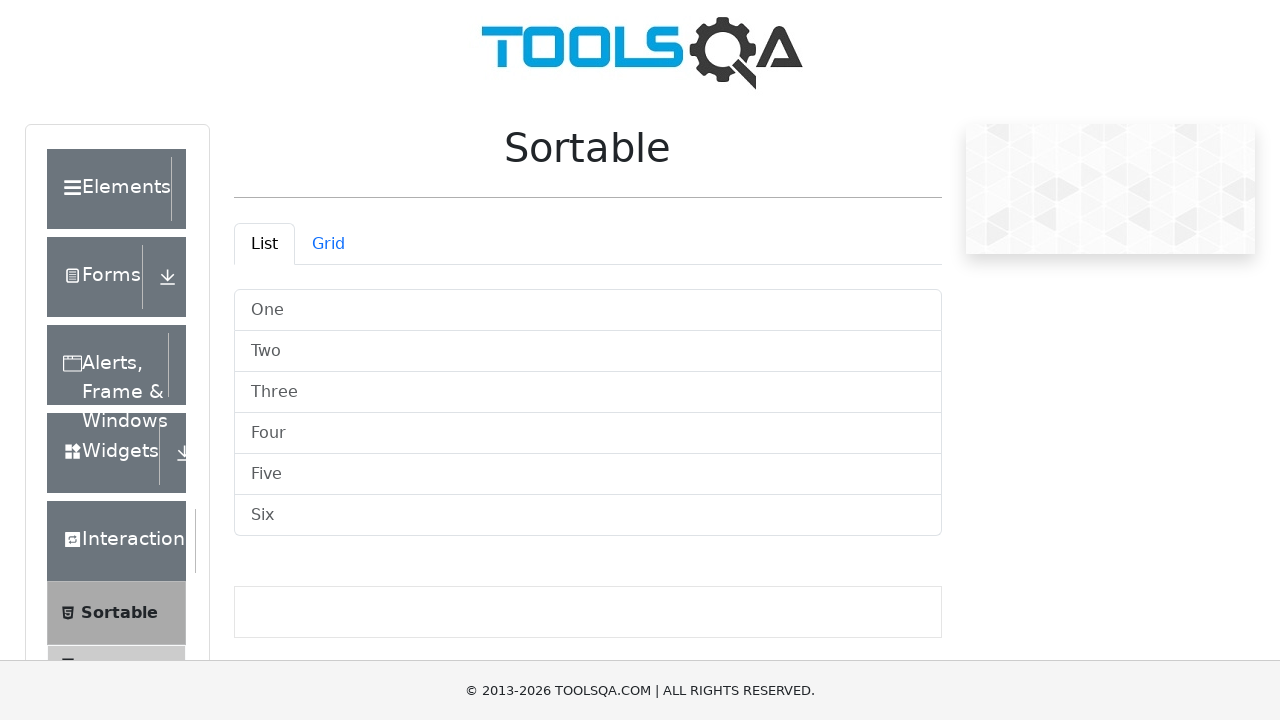

Dragged first list item to third position at (588, 392)
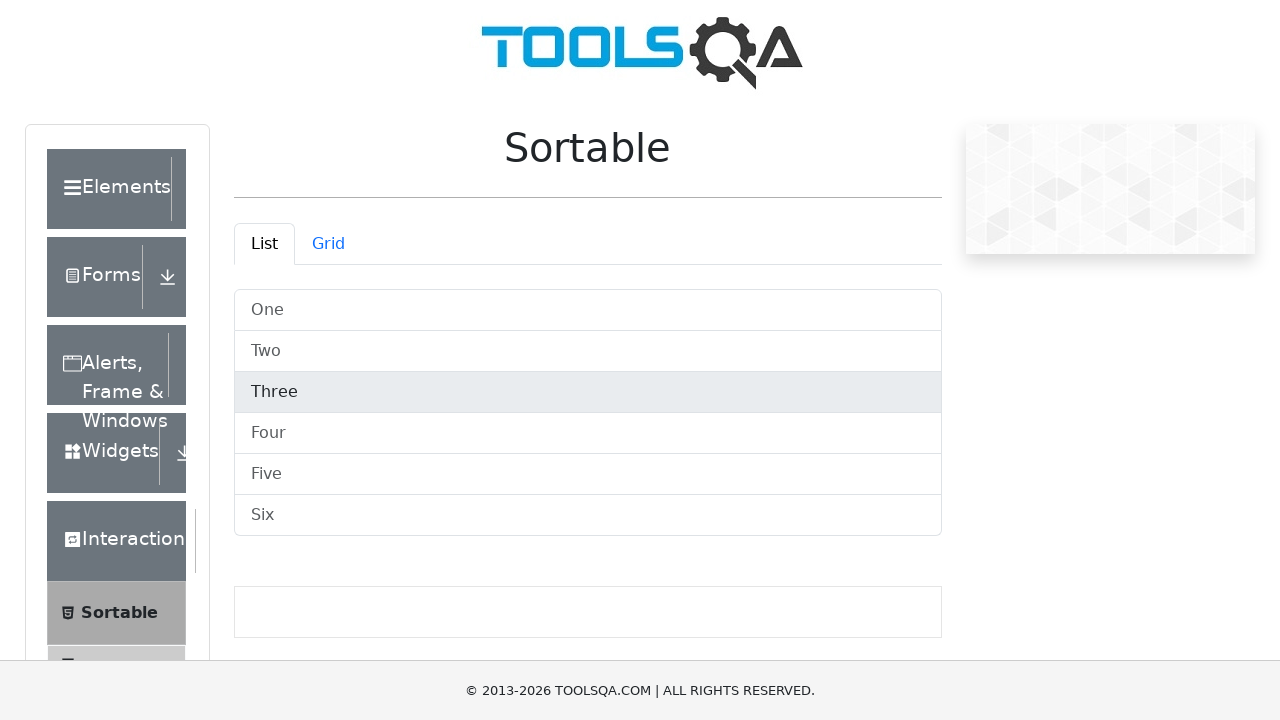

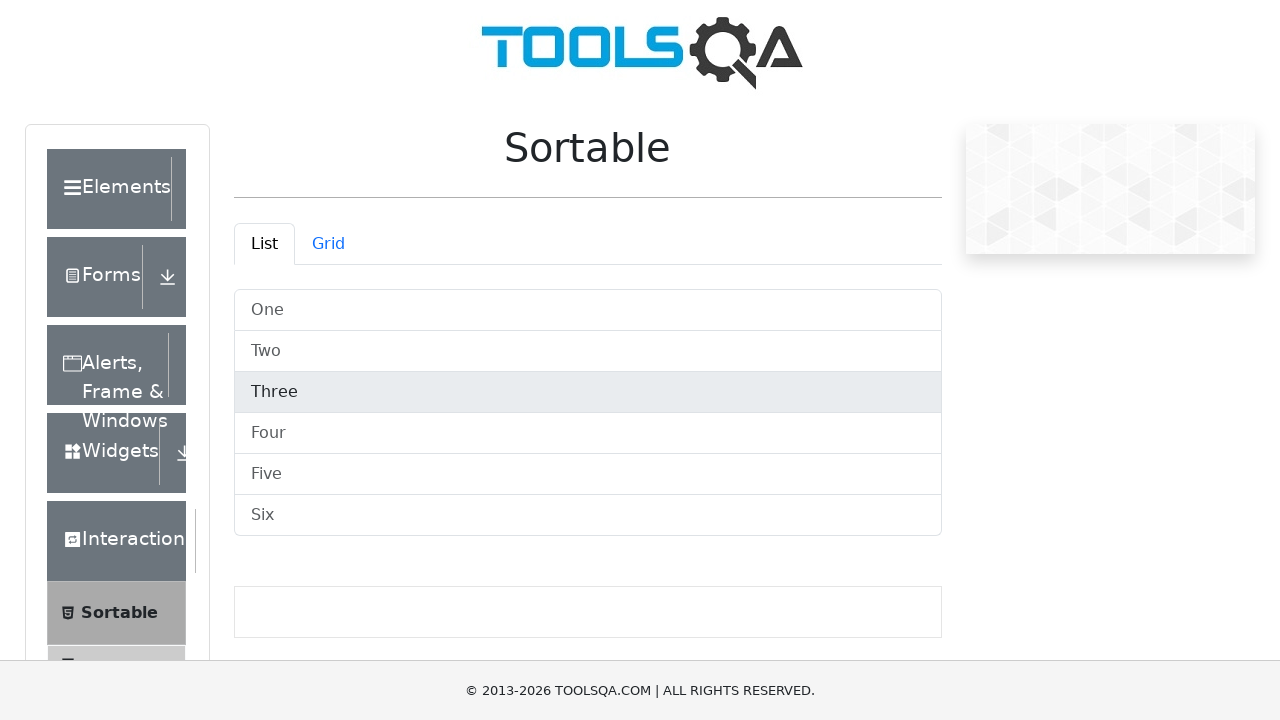